Tests checkbox interactions on an HTML tutorial page by first unchecking any selected checkboxes, then randomly clicking checkboxes in a shuffled order.

Starting URL: http://www.tizag.com/htmlT/htmlcheckboxes.php

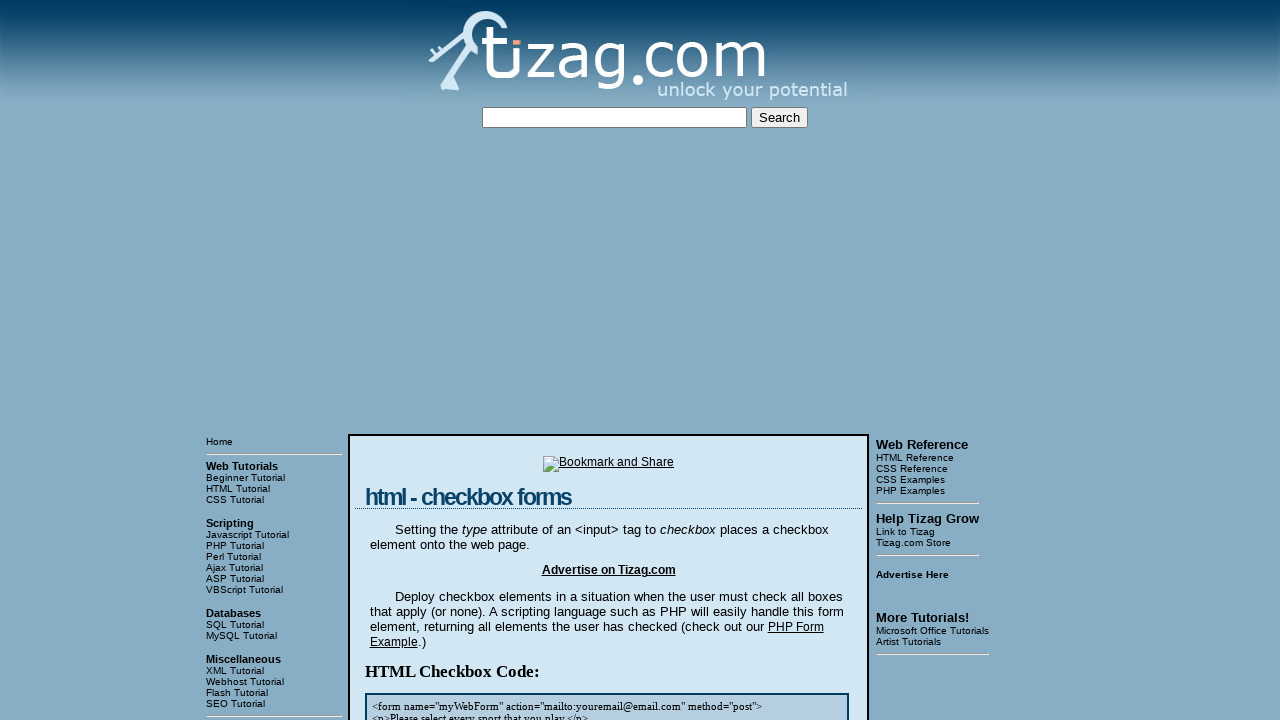

Located all checkbox inputs in the 6th div
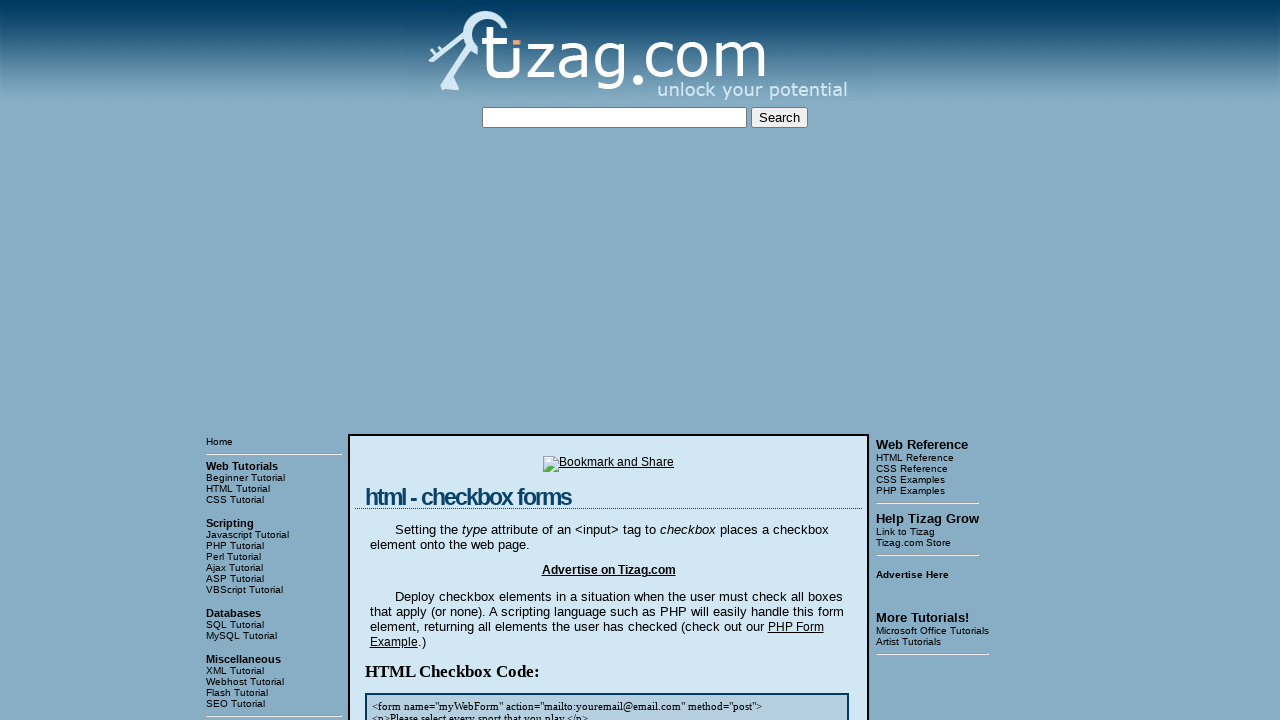

Unchecked checkbox at index 0 at (422, 360) on xpath=//div[6]//input >> nth=0
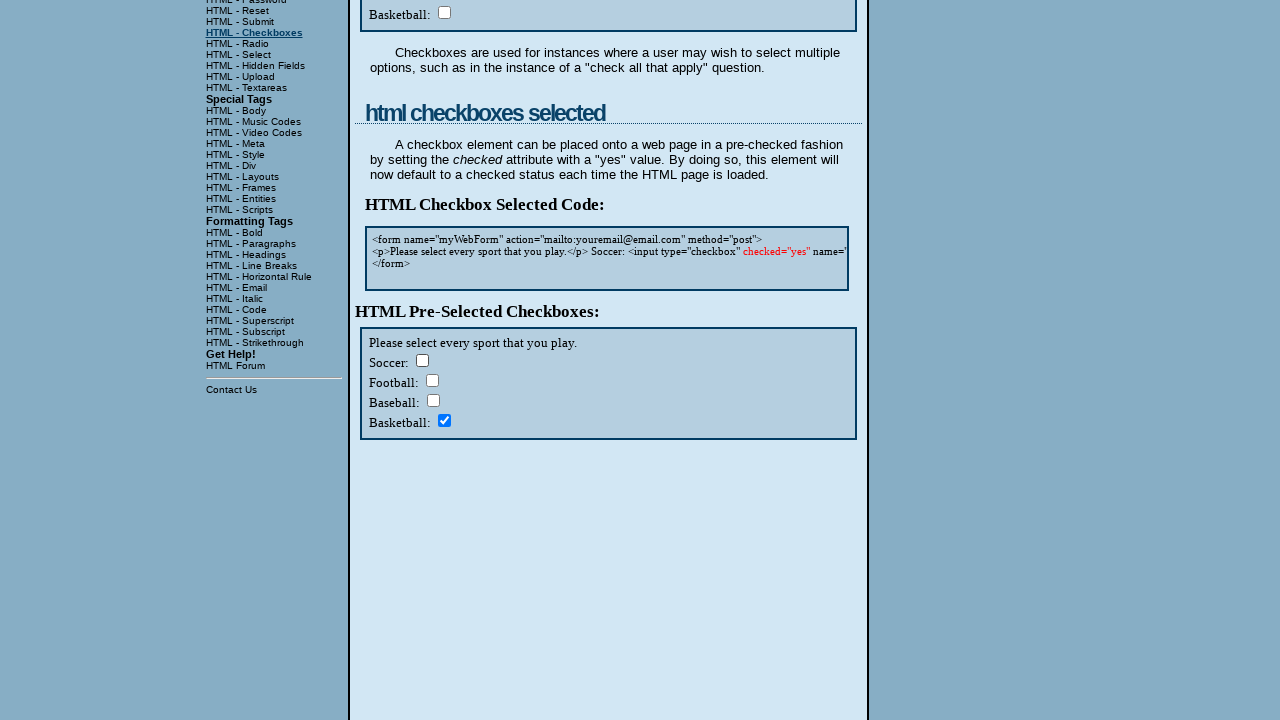

Unchecked checkbox at index 3 at (444, 420) on xpath=//div[6]//input >> nth=3
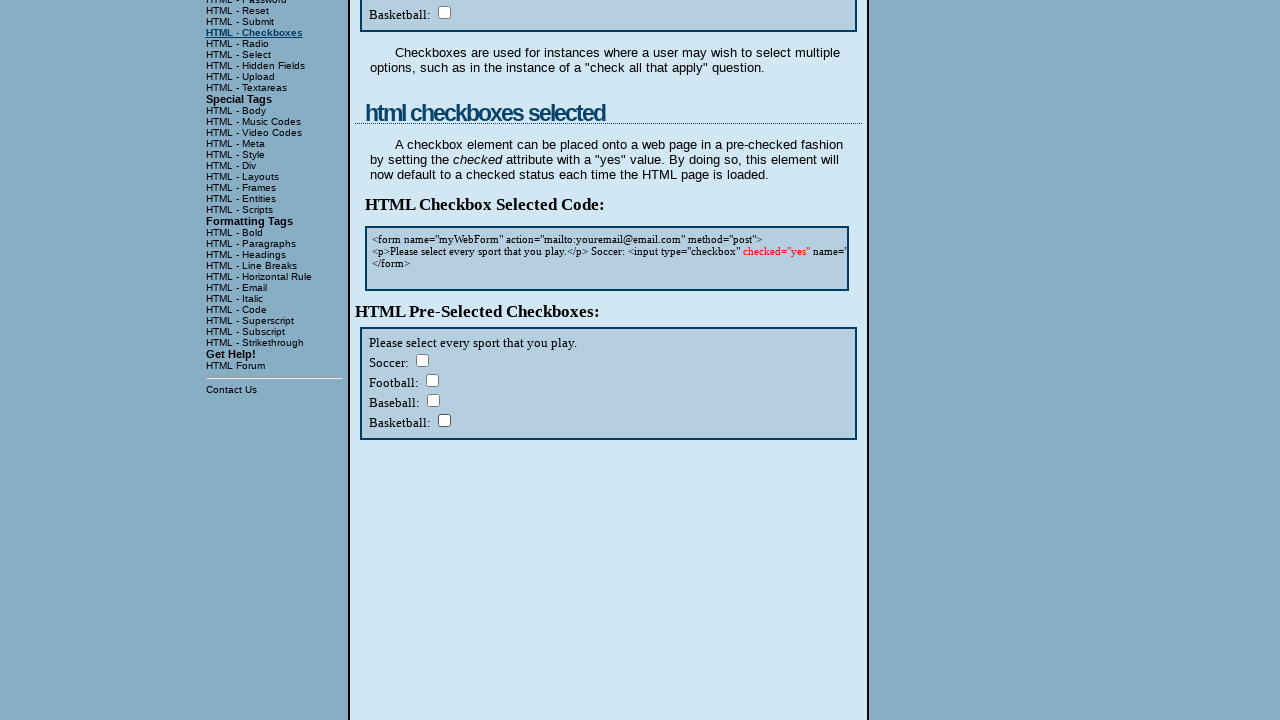

Clicked checkbox at index 3 in shuffled order at (444, 420) on xpath=//div[6]//input >> nth=3
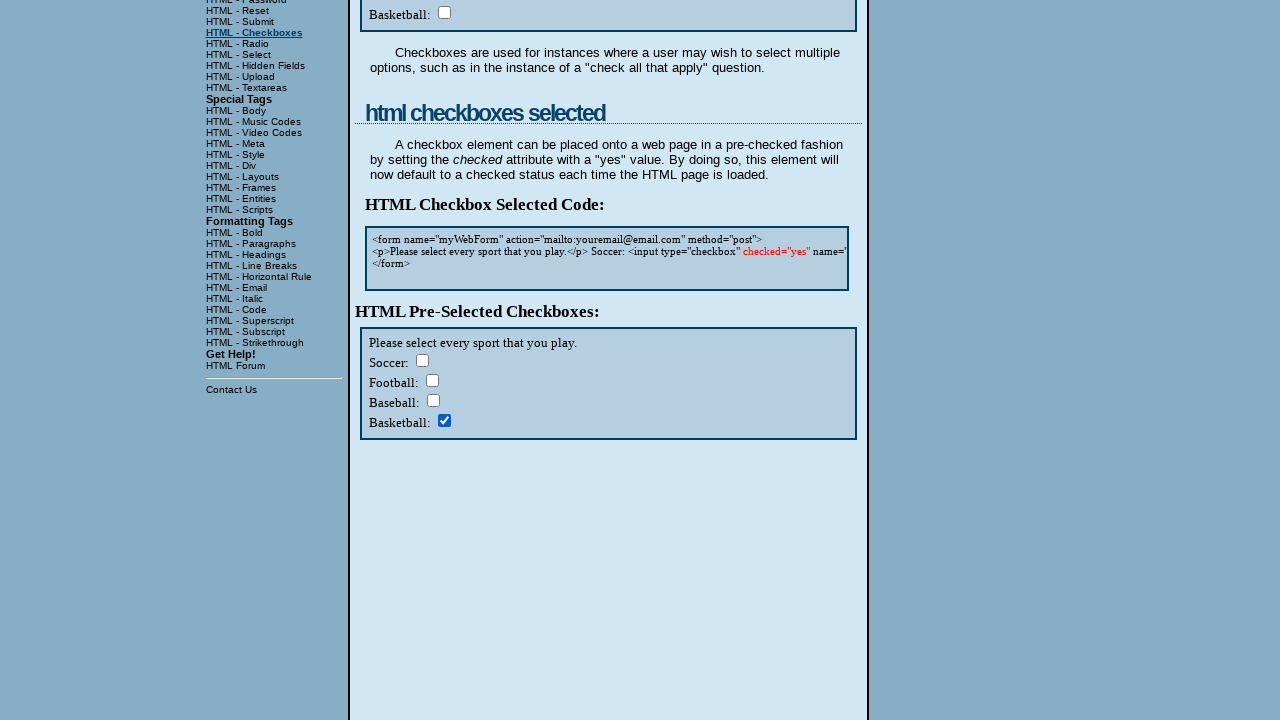

Clicked checkbox at index 1 in shuffled order at (432, 380) on xpath=//div[6]//input >> nth=1
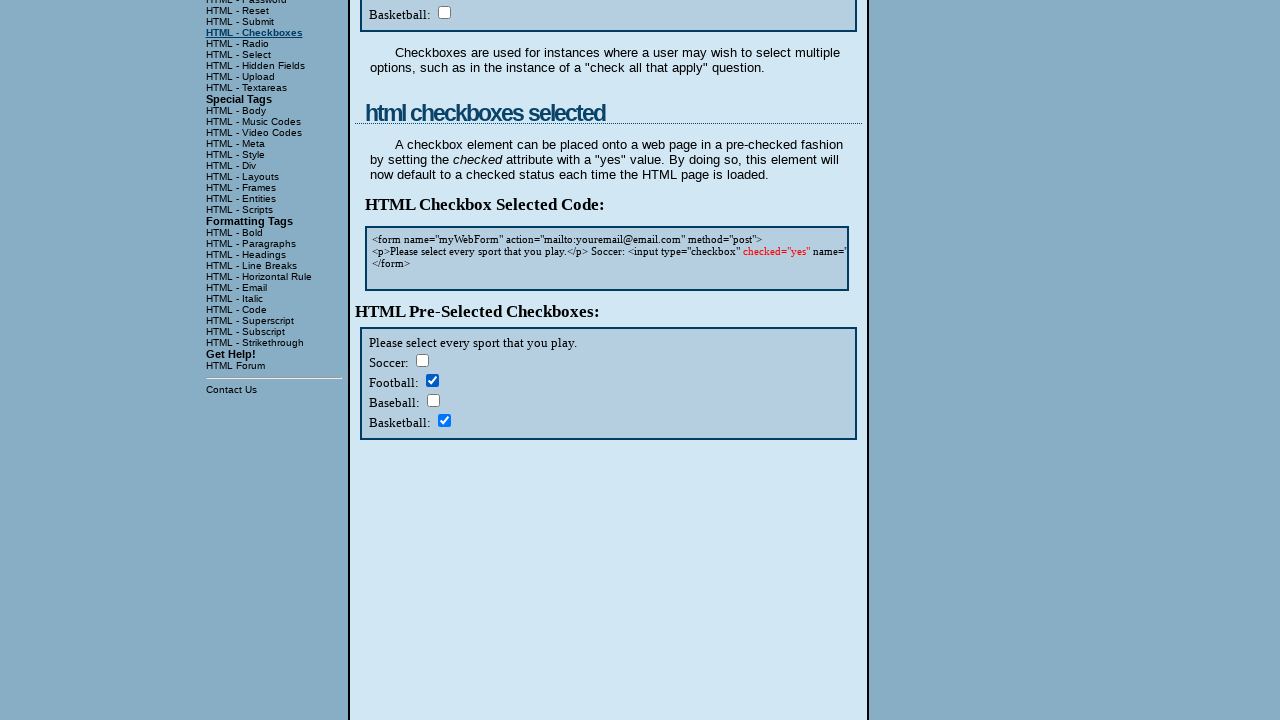

Clicked checkbox at index 2 in shuffled order at (433, 400) on xpath=//div[6]//input >> nth=2
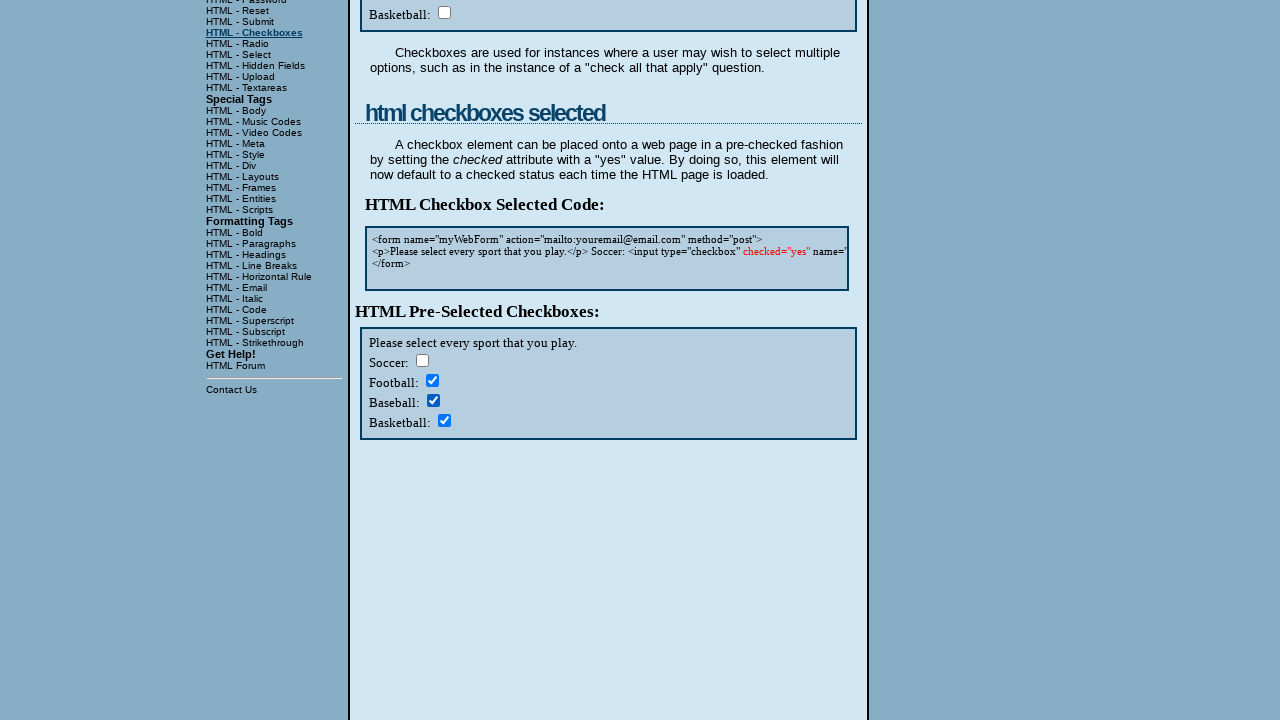

Clicked checkbox at index 0 in shuffled order at (422, 360) on xpath=//div[6]//input >> nth=0
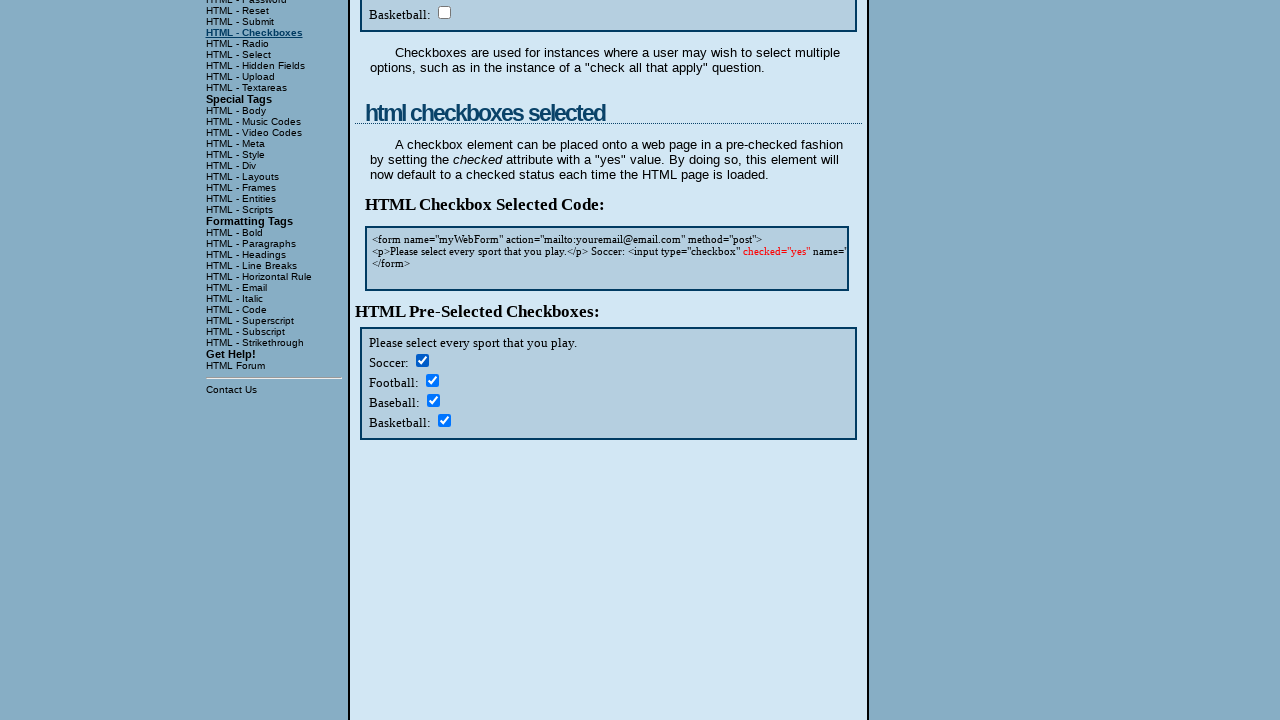

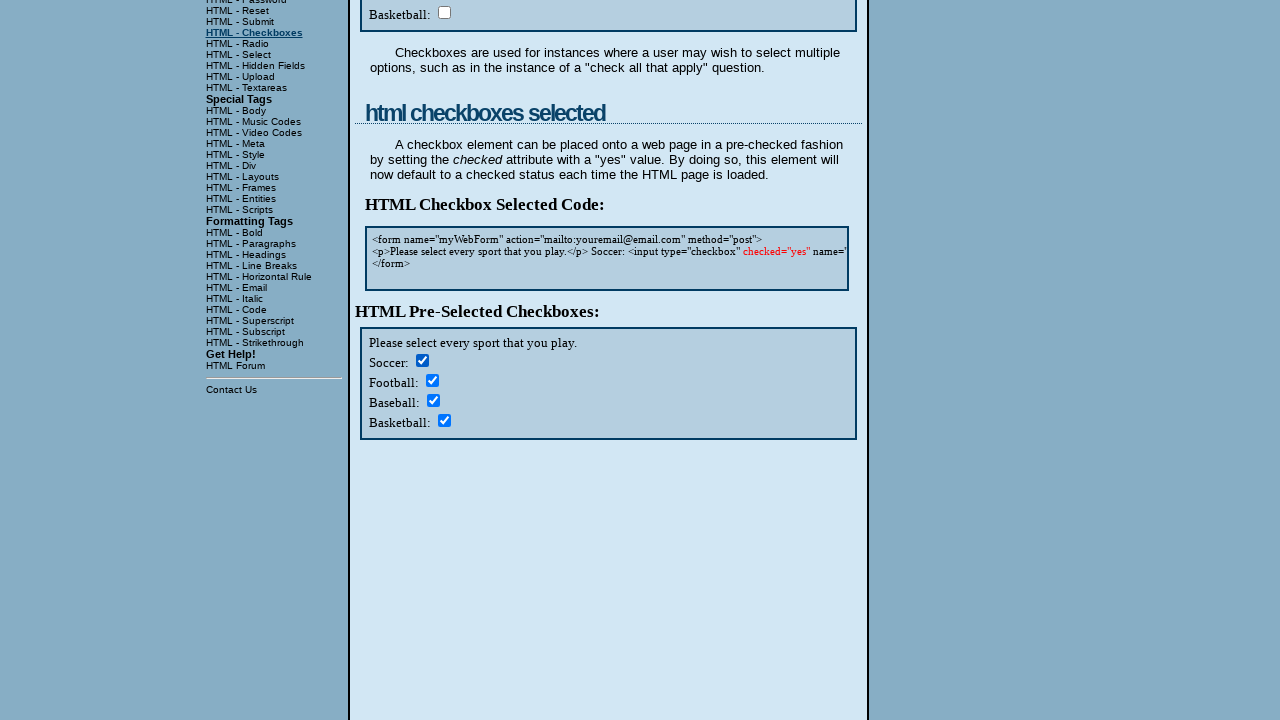